Navigates to Rahul Shetty Academy's Angular practice page and waits for it to load

Starting URL: https://rahulshettyacademy.com/anguarpractice/

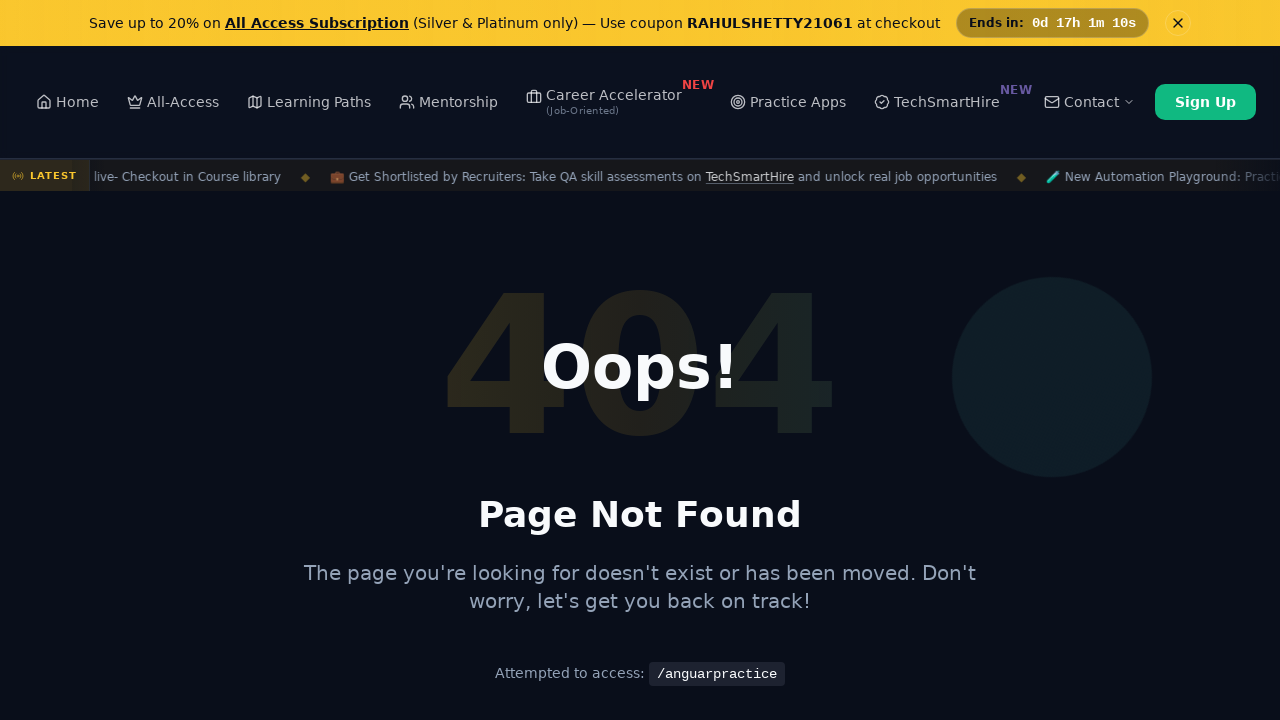

Page DOM content loaded
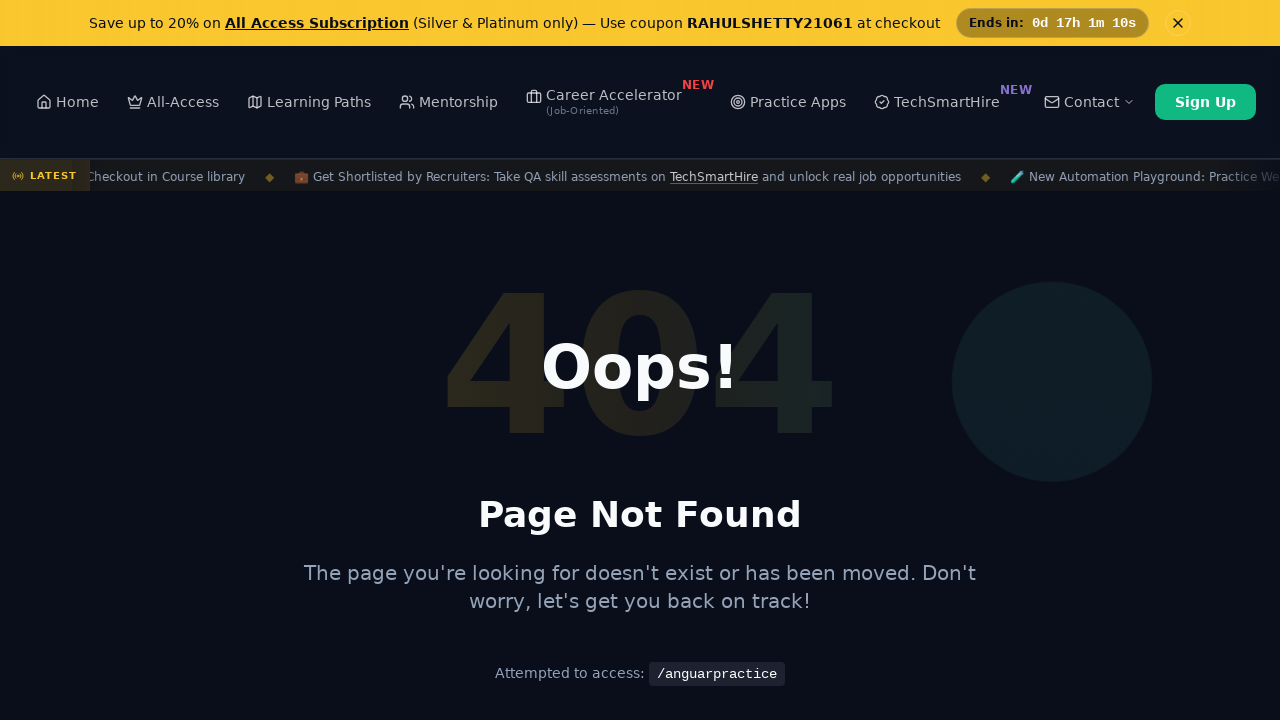

Page title verified - Rahul Shetty Academy Angular practice page loaded
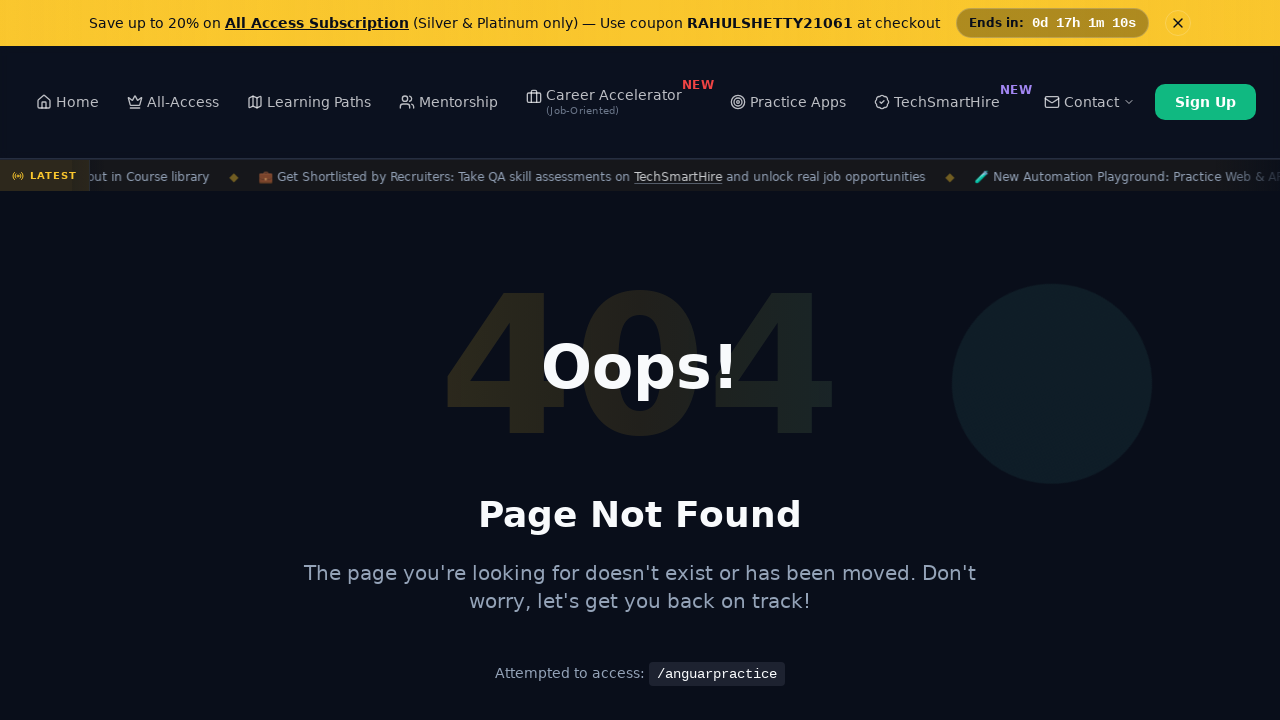

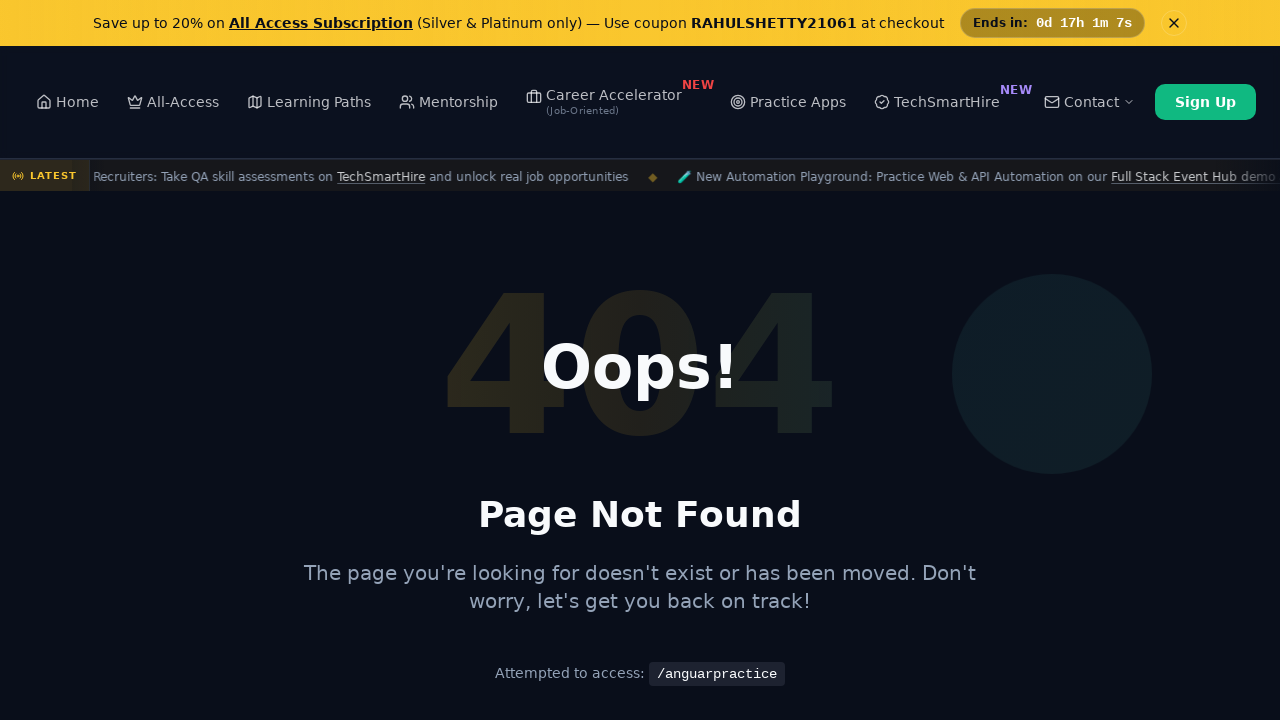